Navigates to example.com, clicks on a link element, and then navigates back to the previous page

Starting URL: https://example.com/

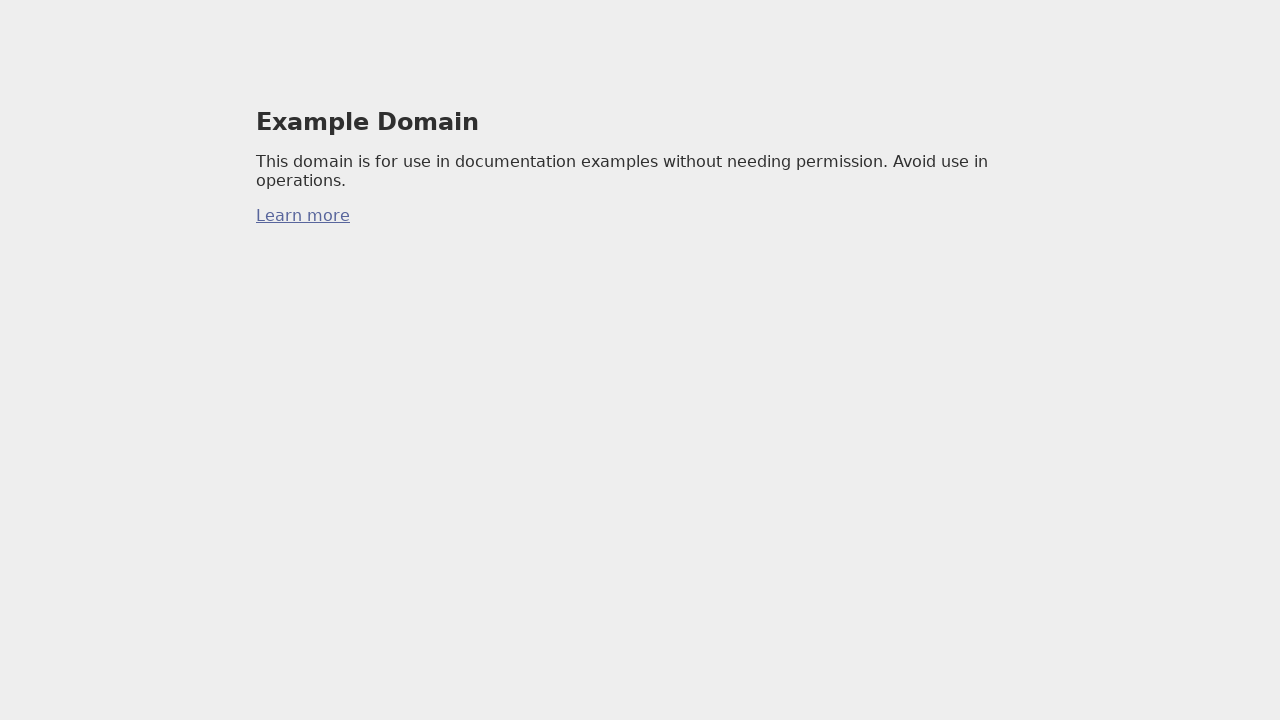

Navigated to https://example.com/
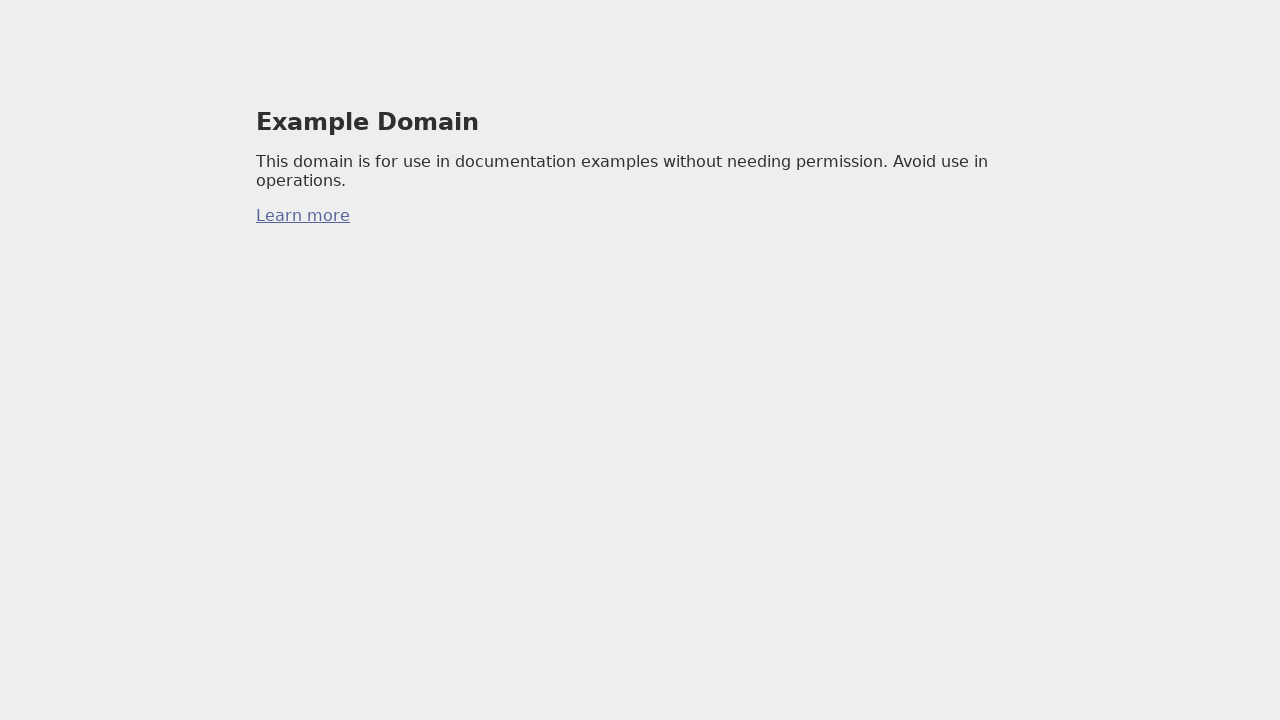

Clicked on link element at (303, 216) on a
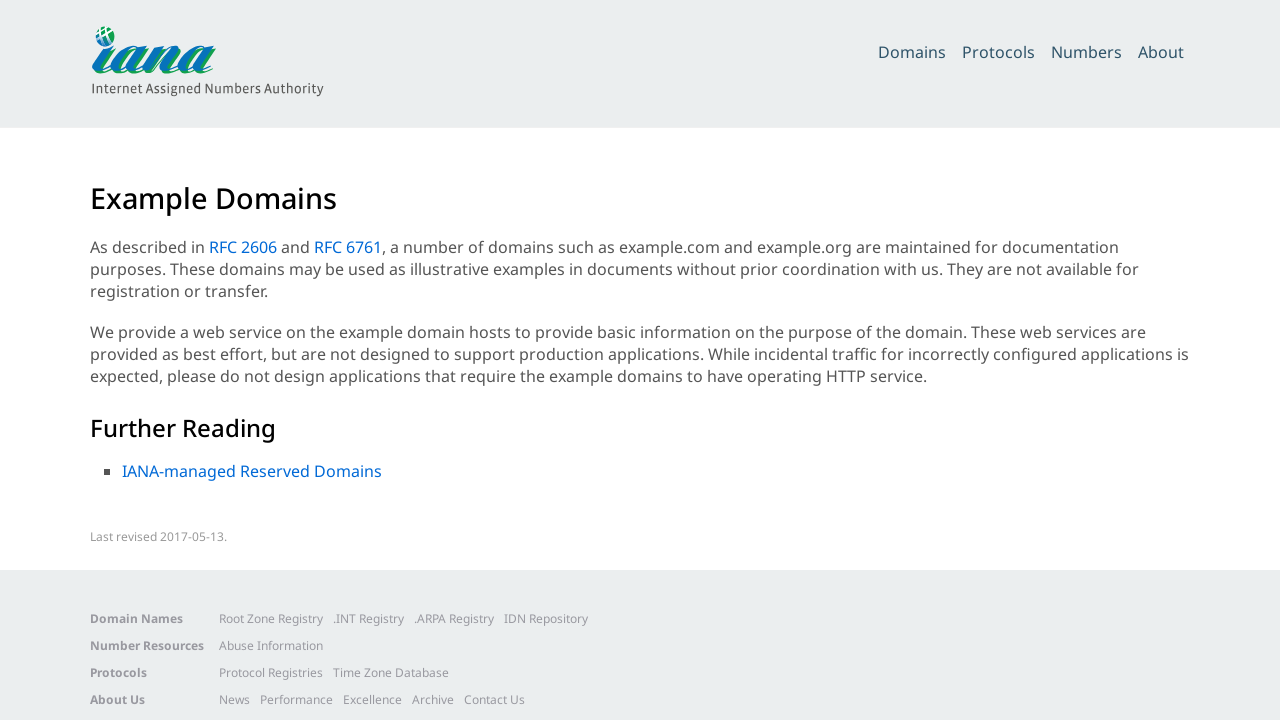

Navigated back to previous page
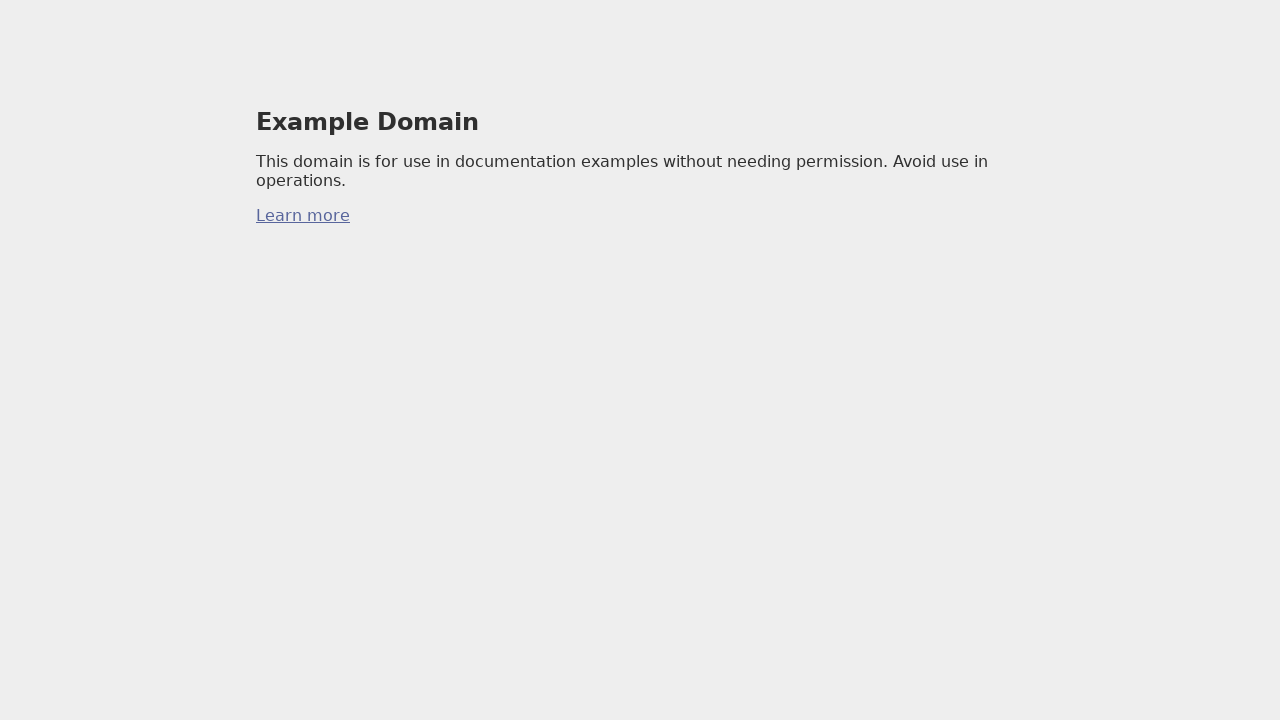

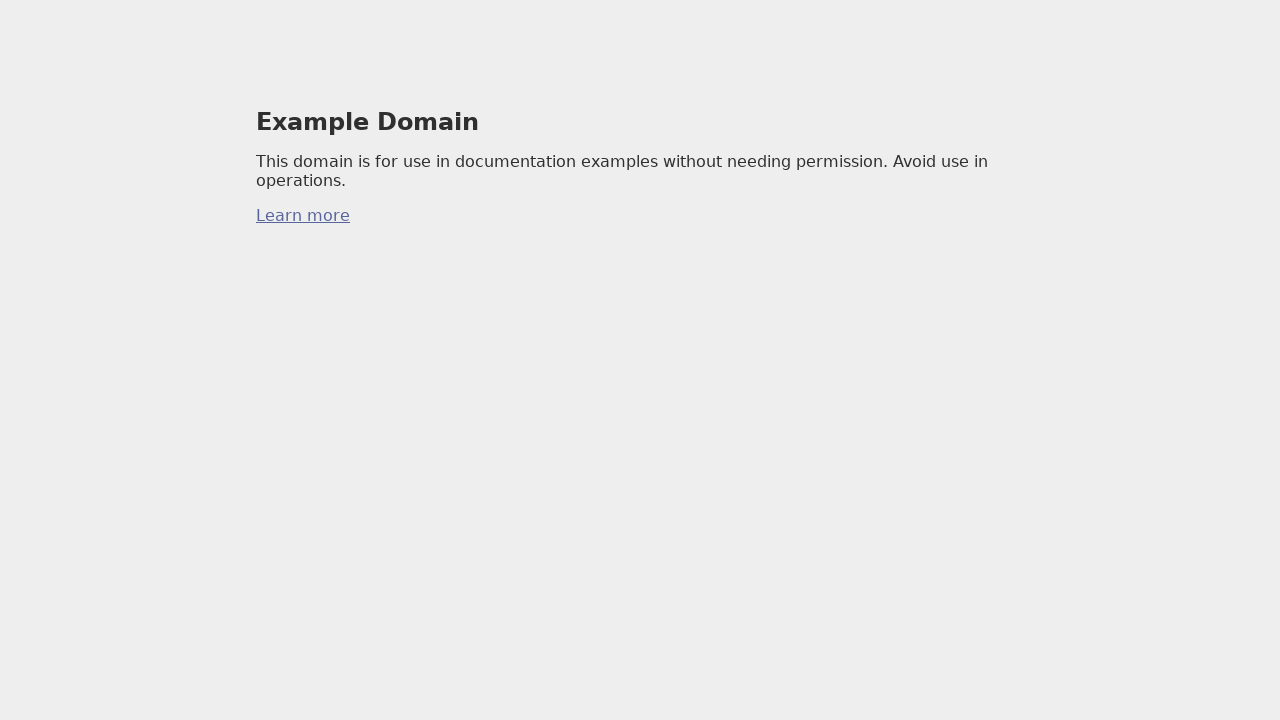